Tests table sorting functionality and pagination by clicking column header to sort vegetables, verifying sort order, and navigating through pages to find a specific item

Starting URL: https://rahulshettyacademy.com/seleniumPractise/#/offers

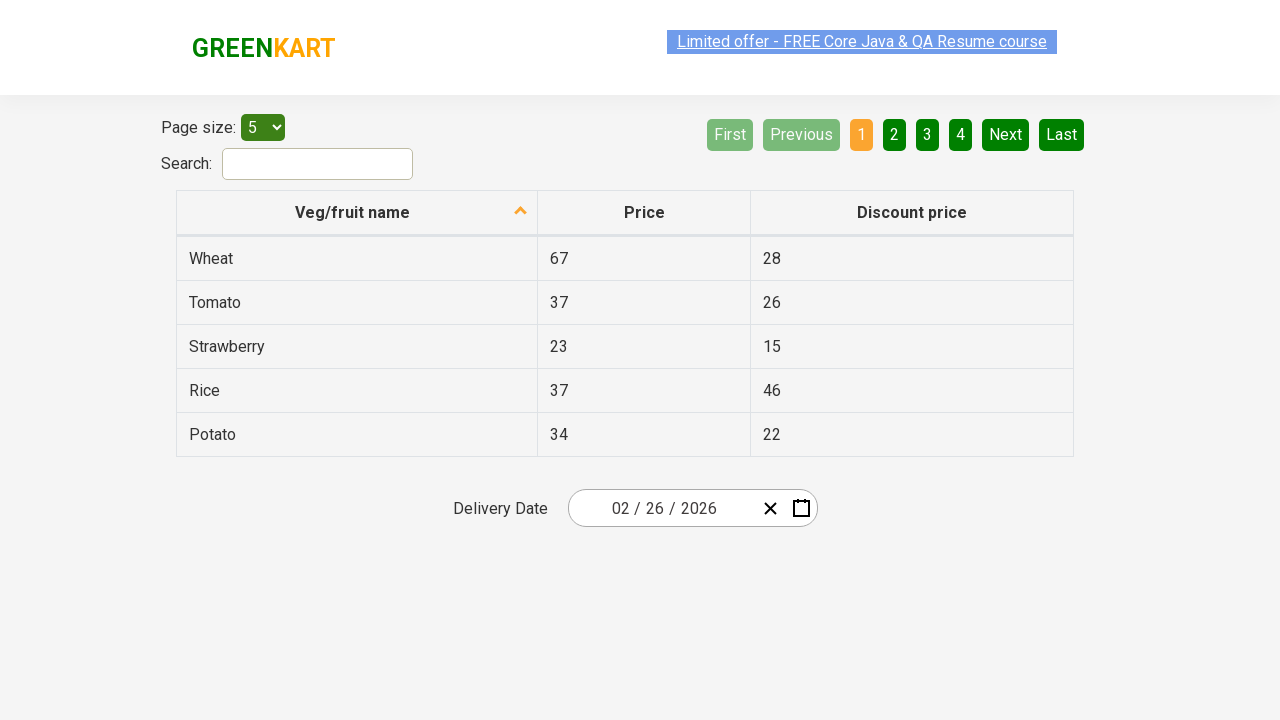

Clicked column header to sort by vegetable/fruit name at (357, 213) on th[aria-label*='Veg/fruit name']
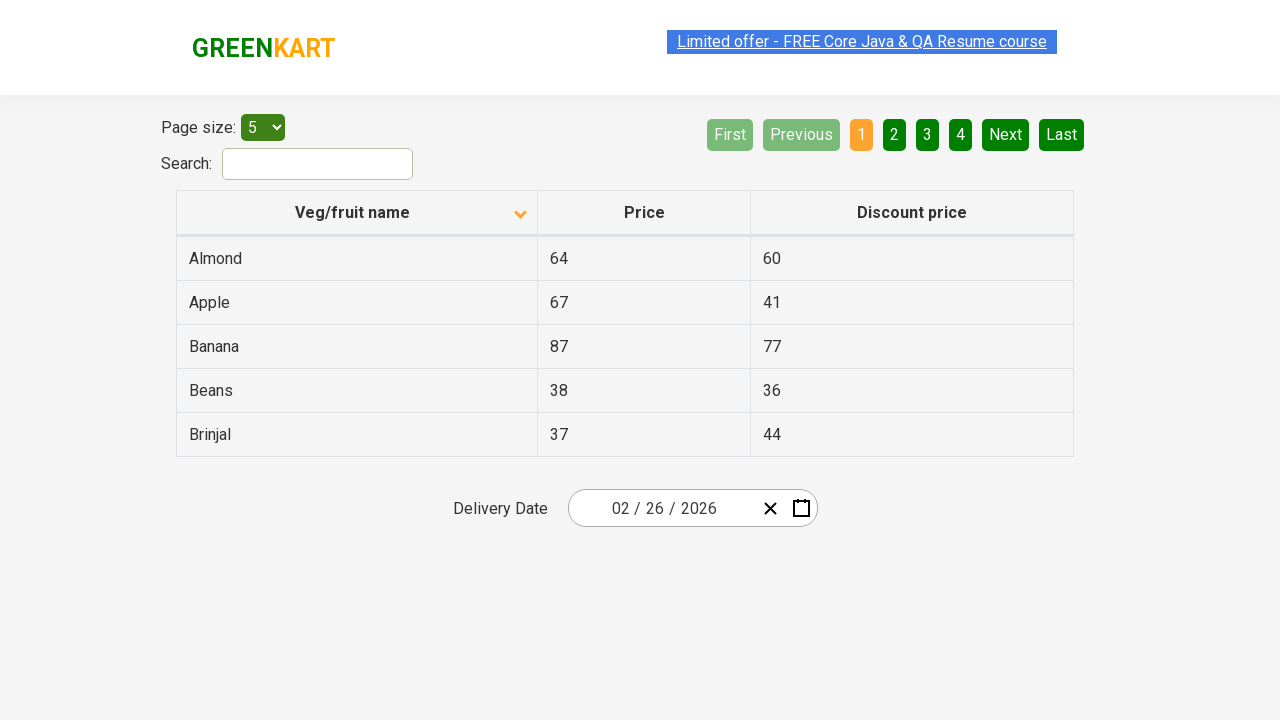

Retrieved all vegetable names from first column
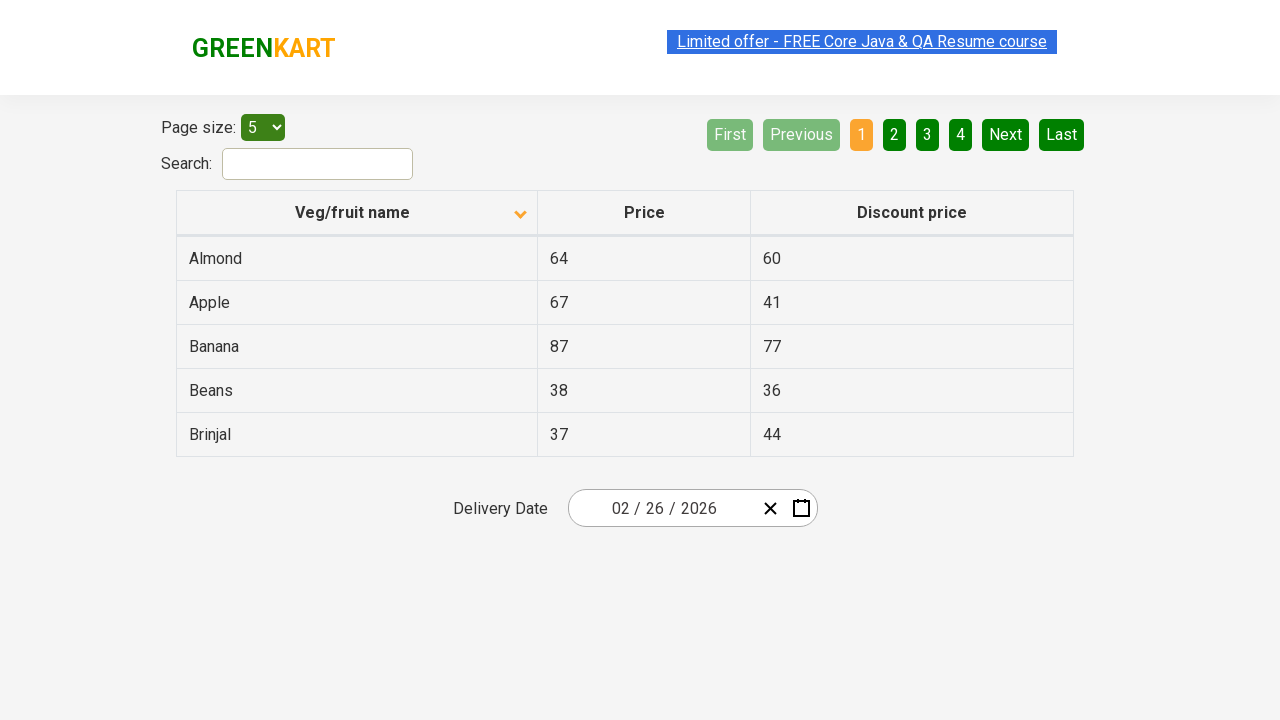

Extracted 5 vegetable names from table
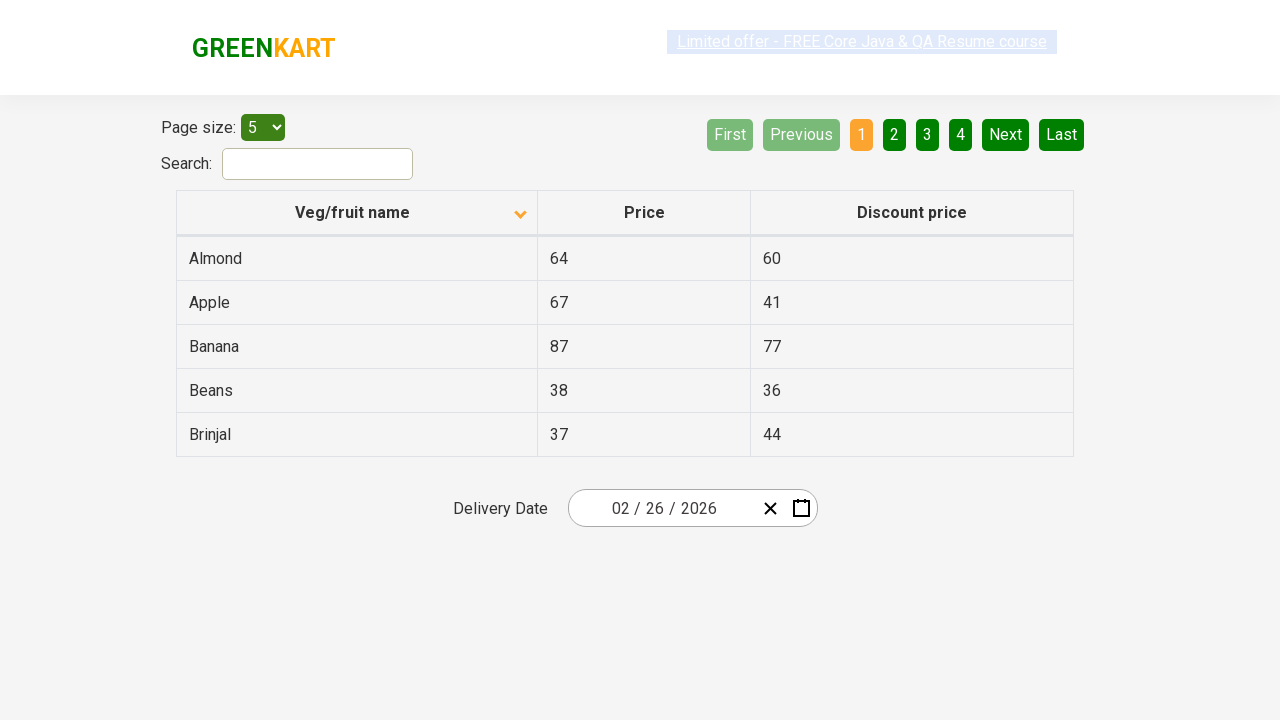

Verified table is sorted alphabetically
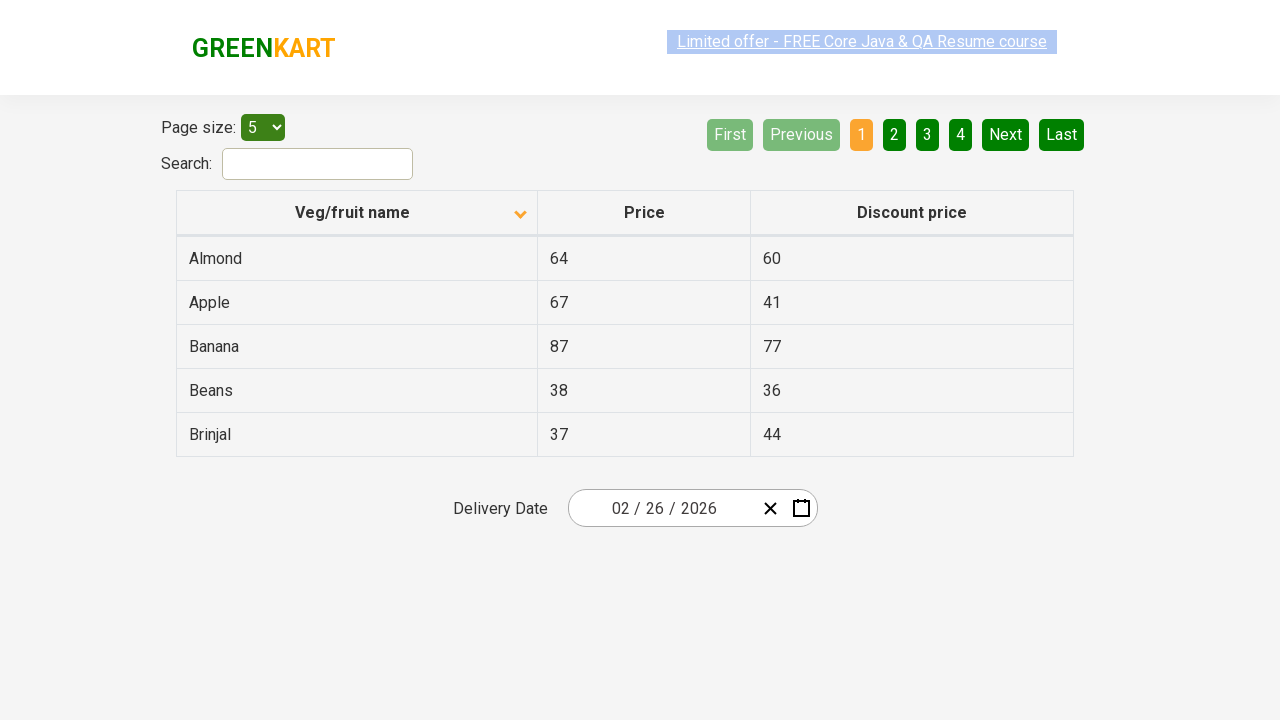

Retrieved all items from current page
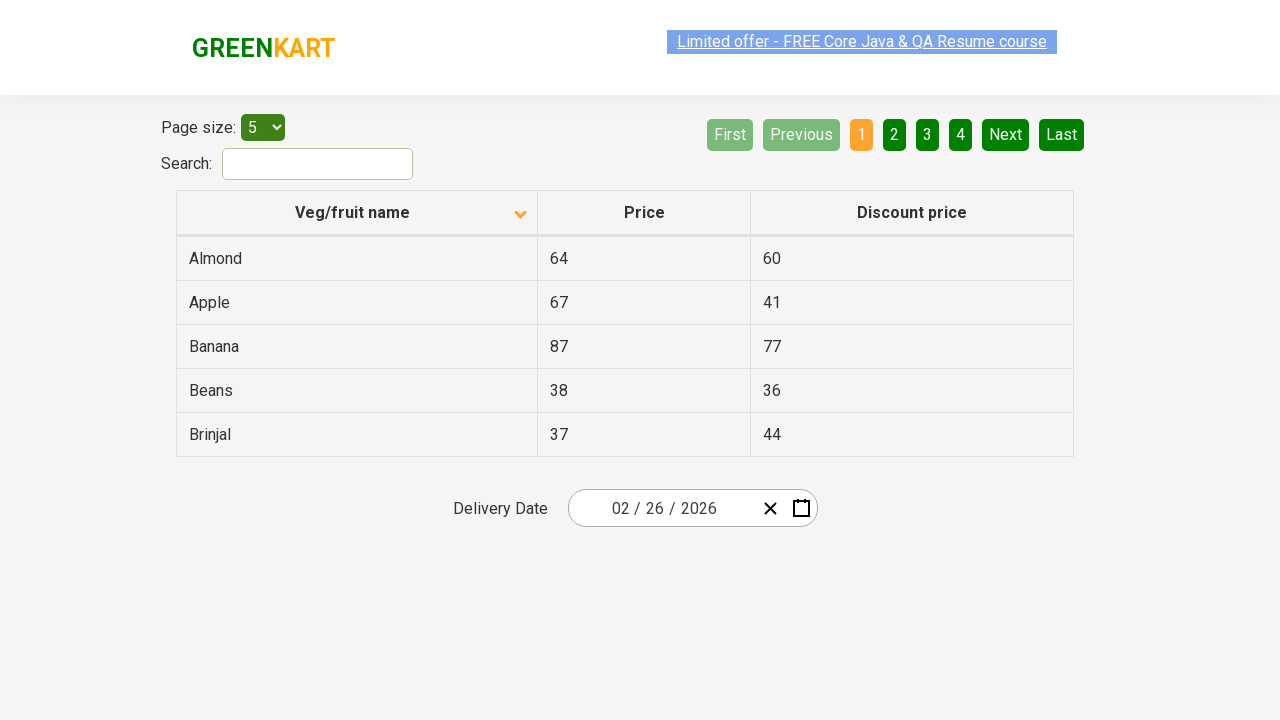

Clicked Next button to navigate to next page at (1006, 134) on xpath=//a[@aria-label='Next']
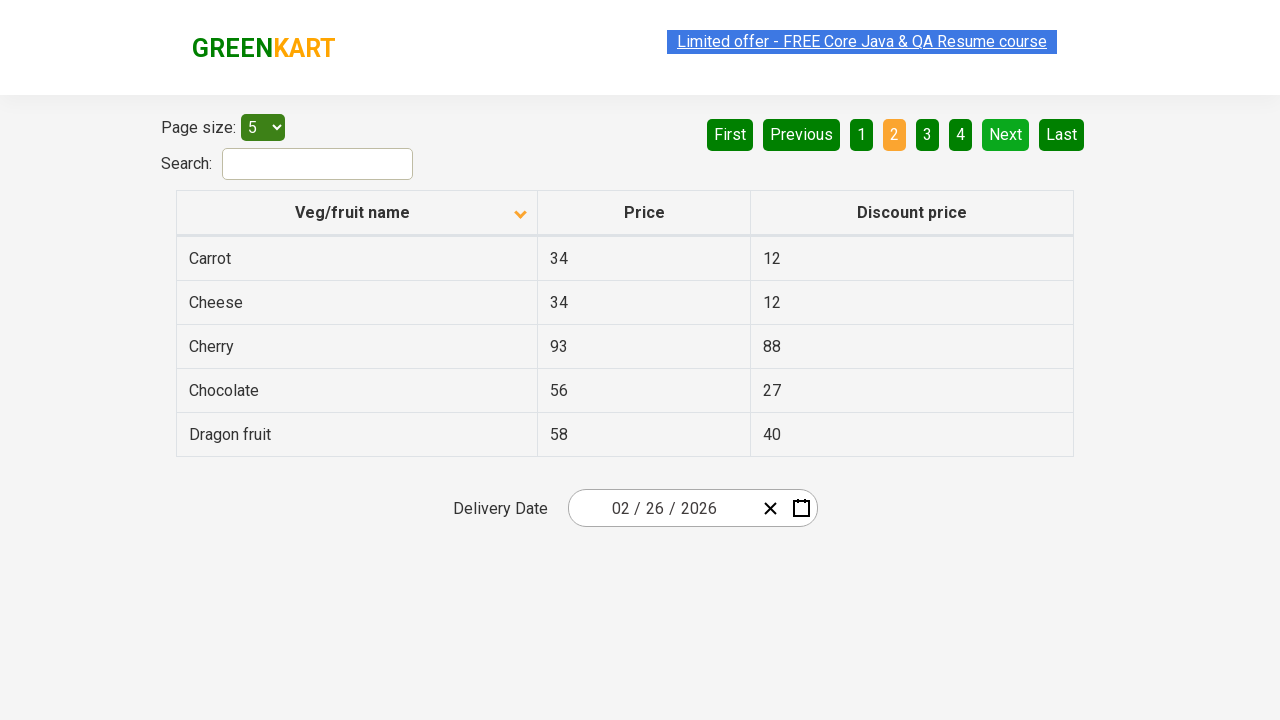

Waited for next page to load
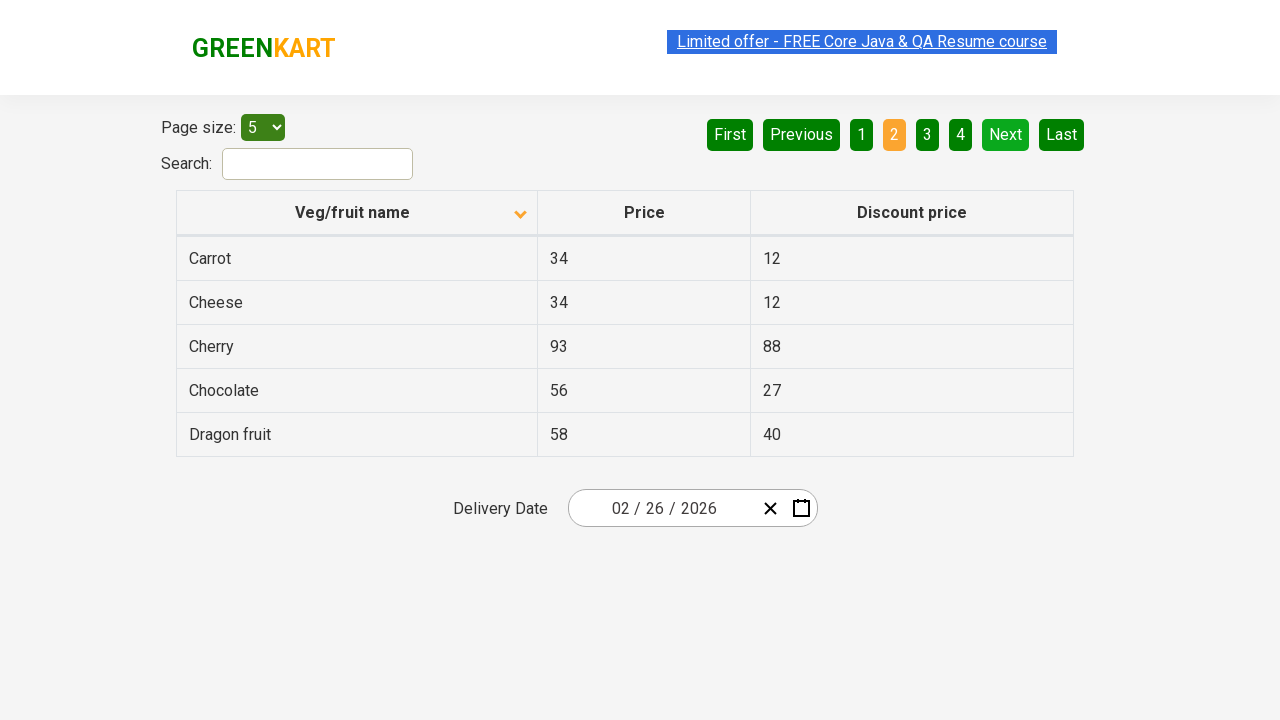

Retrieved all items from current page
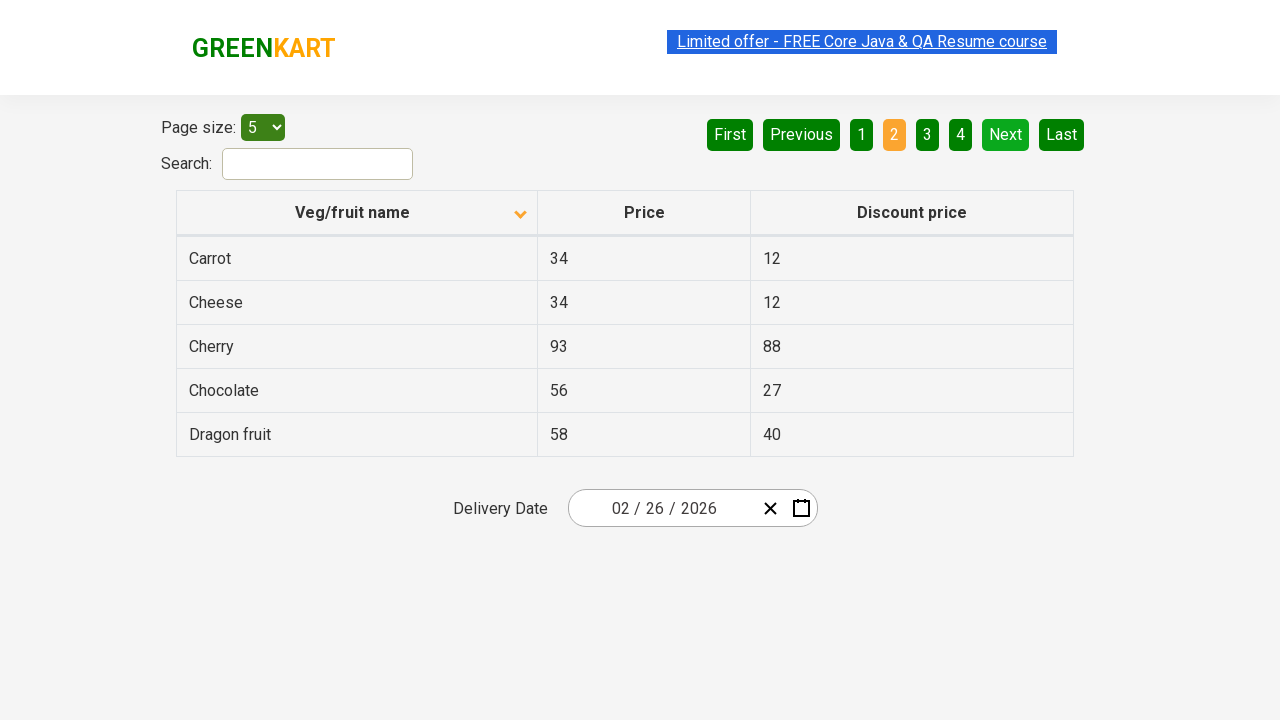

Clicked Next button to navigate to next page at (1006, 134) on xpath=//a[@aria-label='Next']
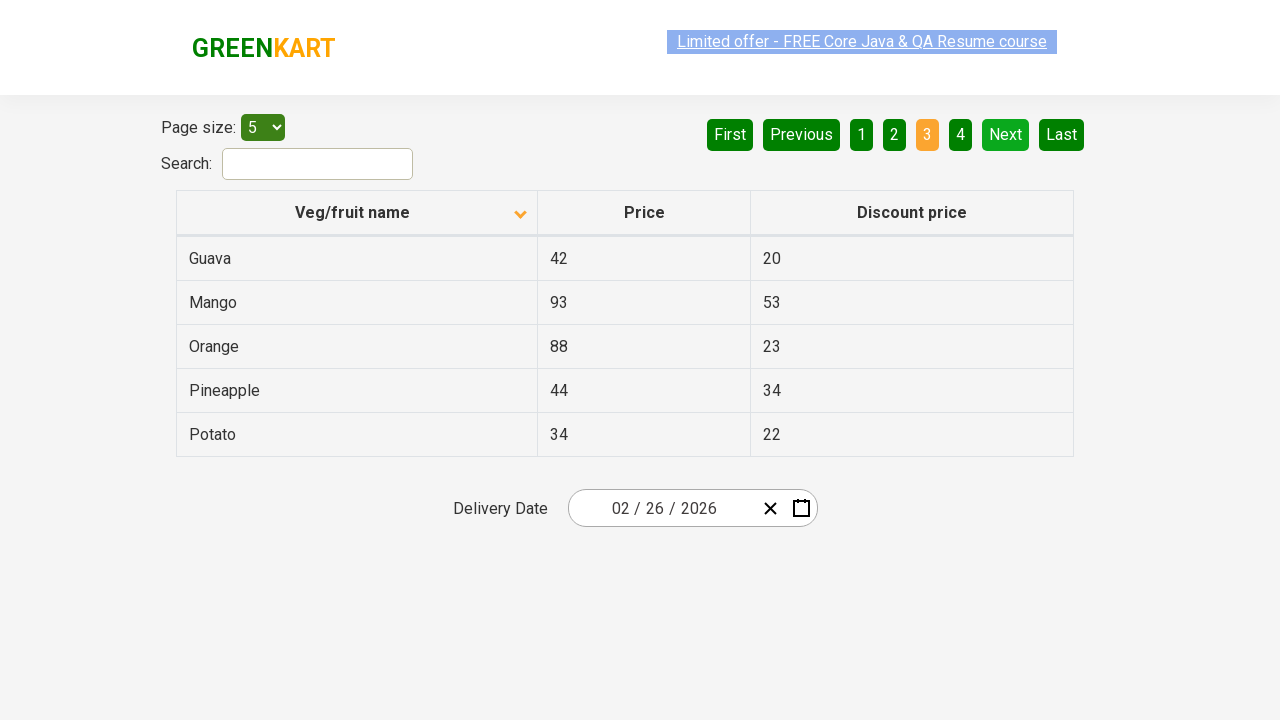

Waited for next page to load
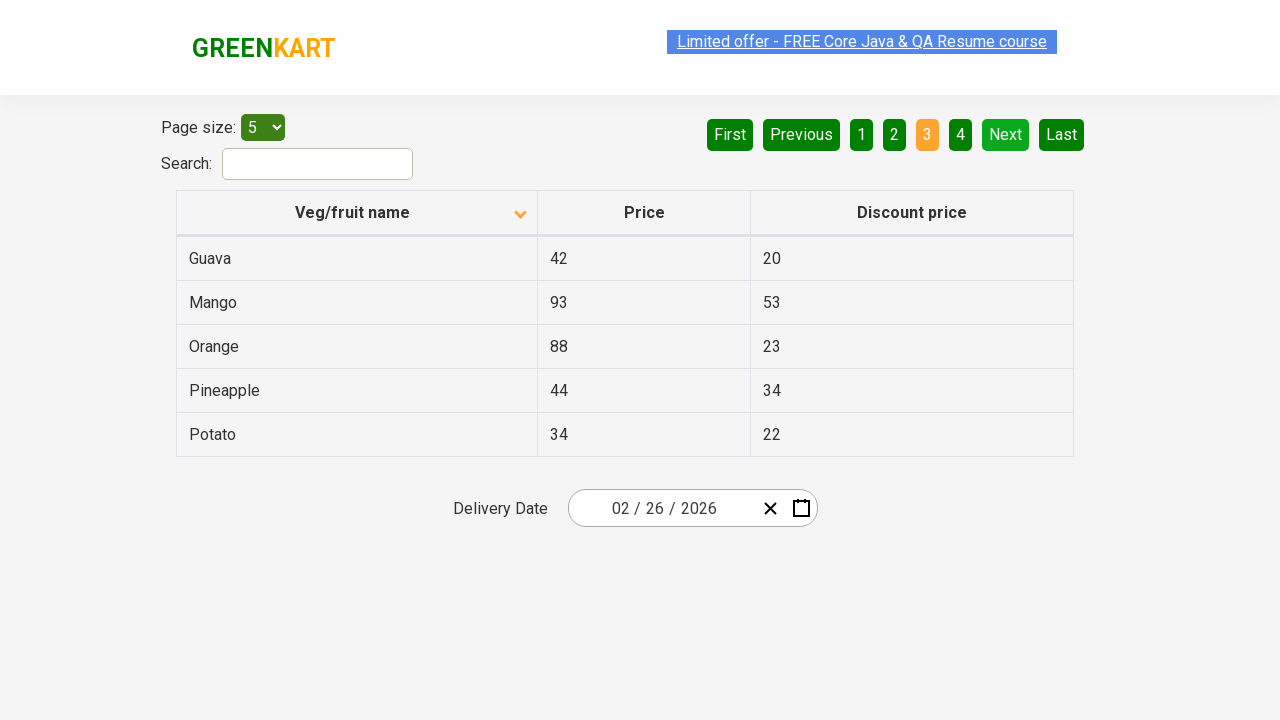

Retrieved all items from current page
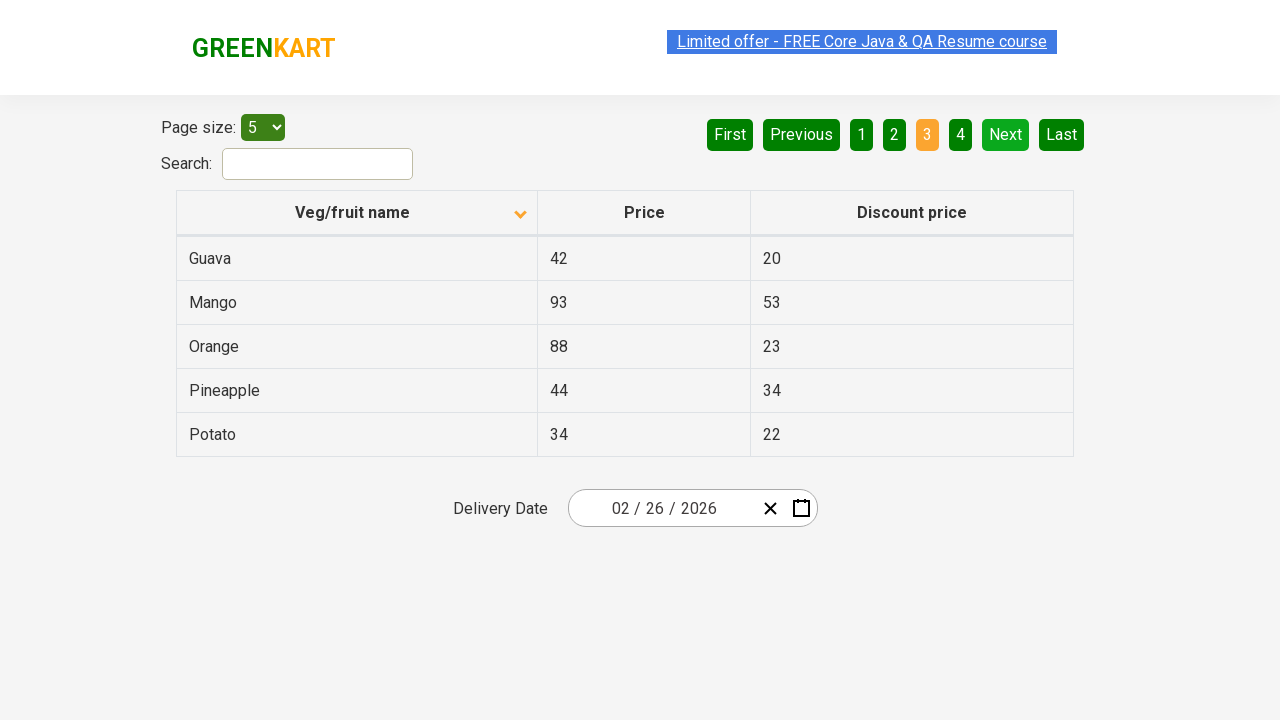

Found Mango with price 93
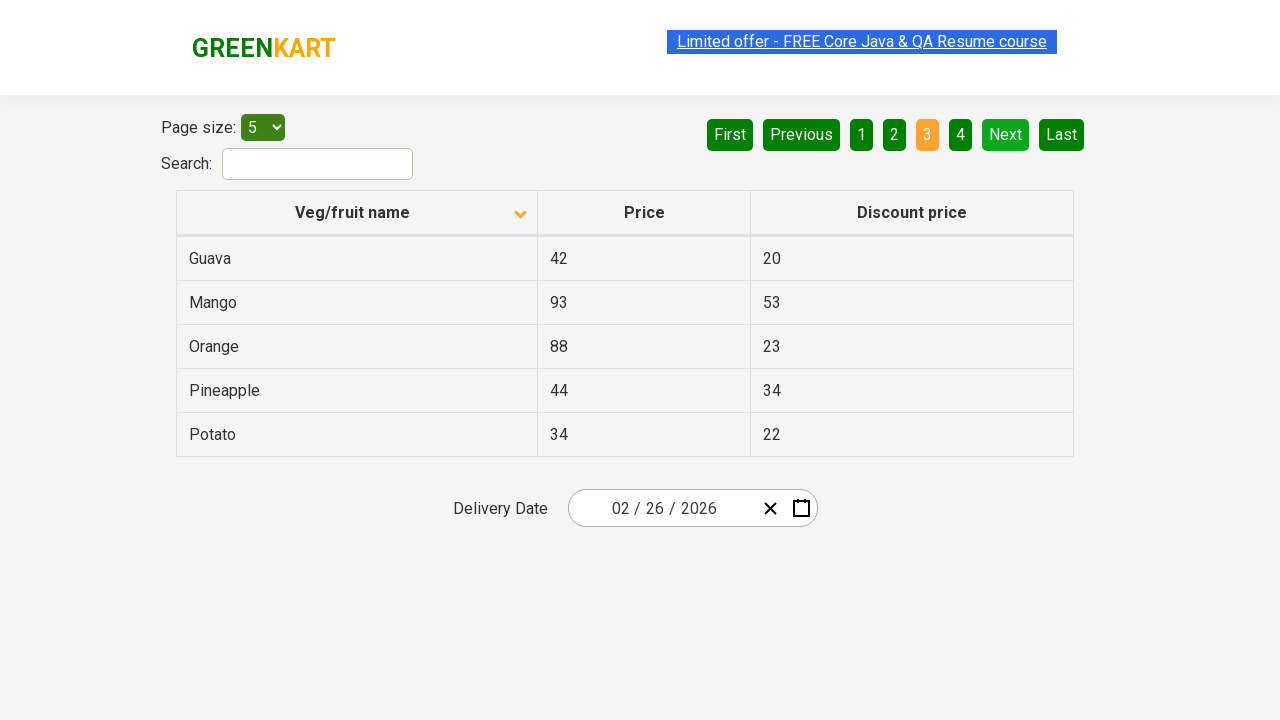

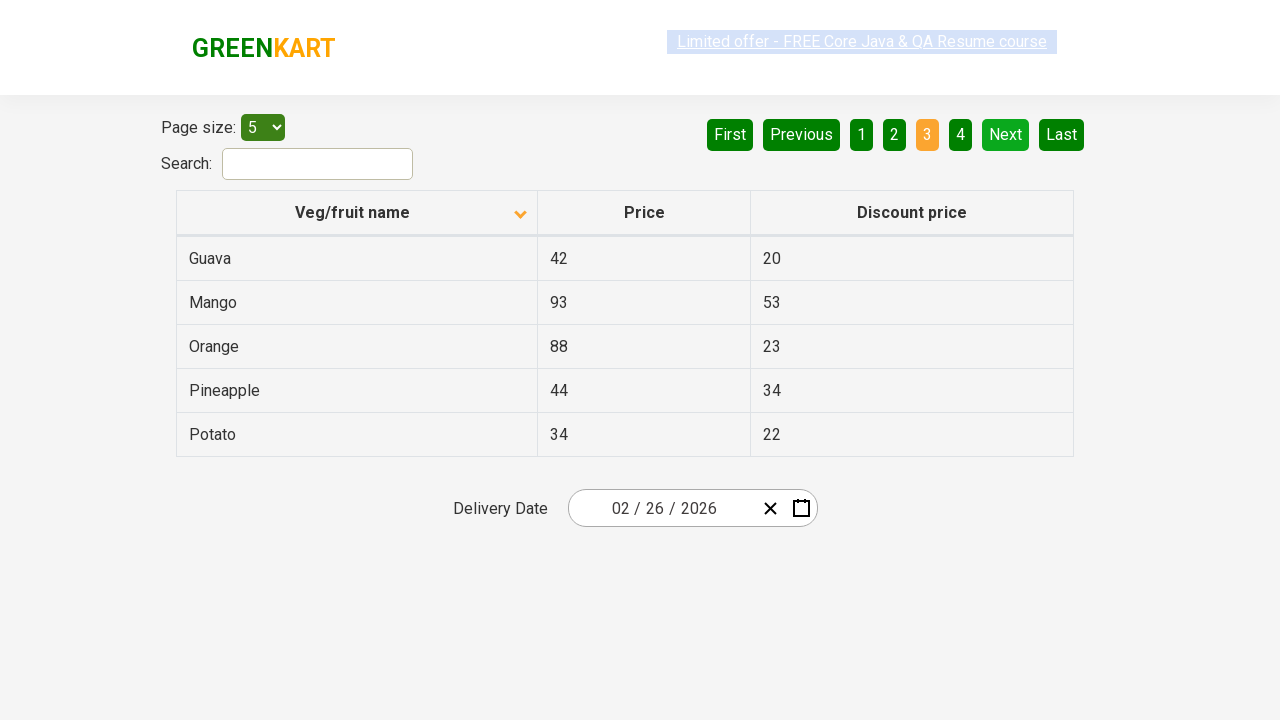